Tests navigation to the REFRIGERATORS section by hovering over CATALOG, then HOME APPLIANCES, and clicking on REFRIGERATORS

Starting URL: http://intershop5.skillbox.ru/

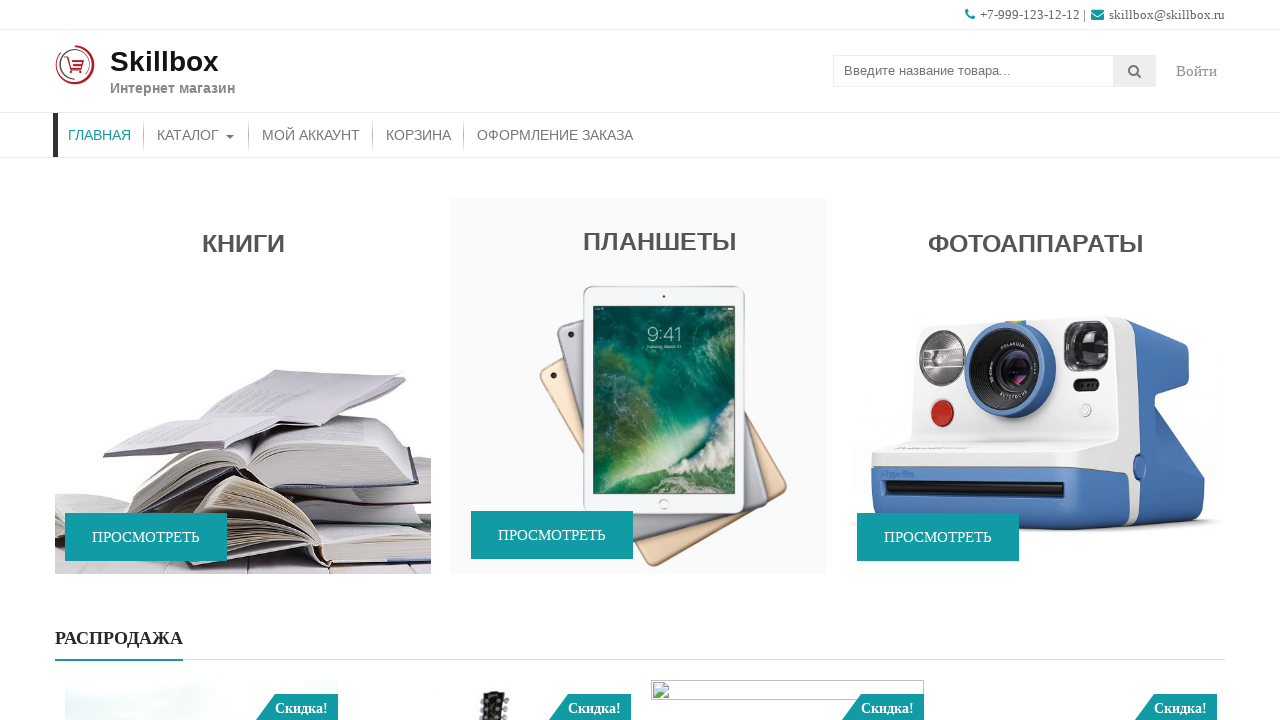

Hovered over CATALOG menu item at (196, 135) on #menu-item-46
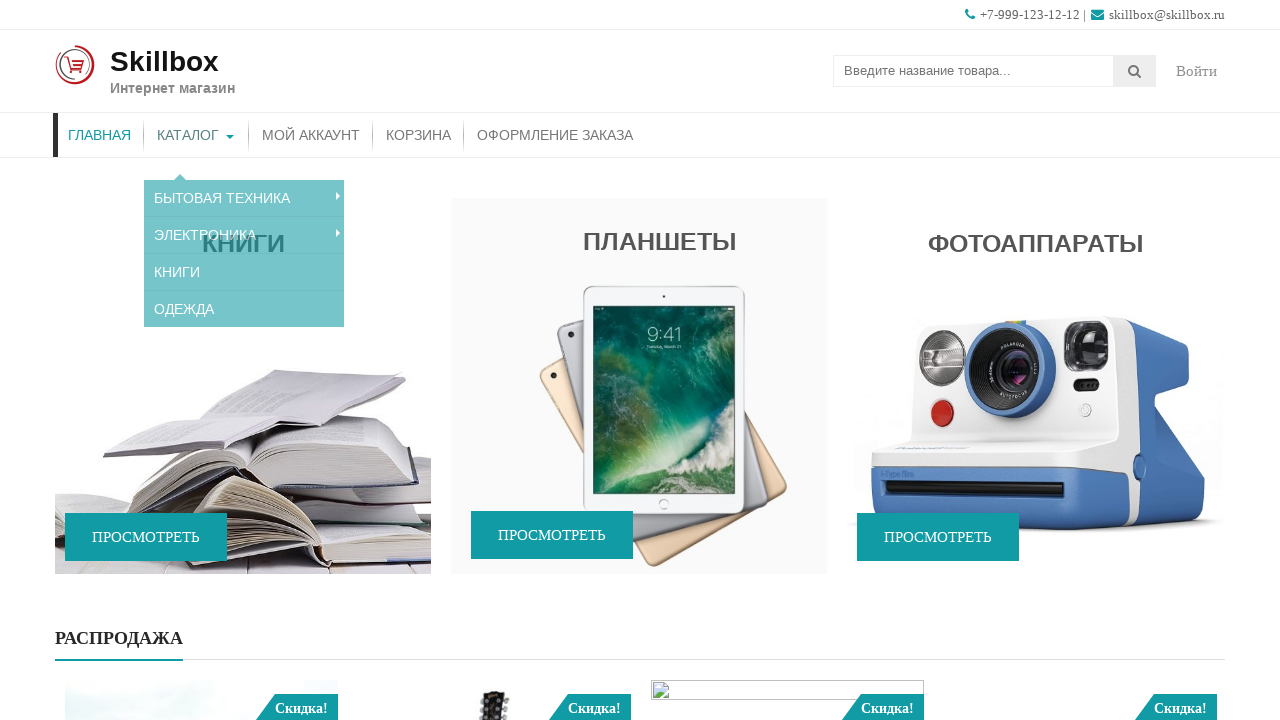

Hovered over HOME APPLIANCES submenu item at (244, 187) on #menu-item-119
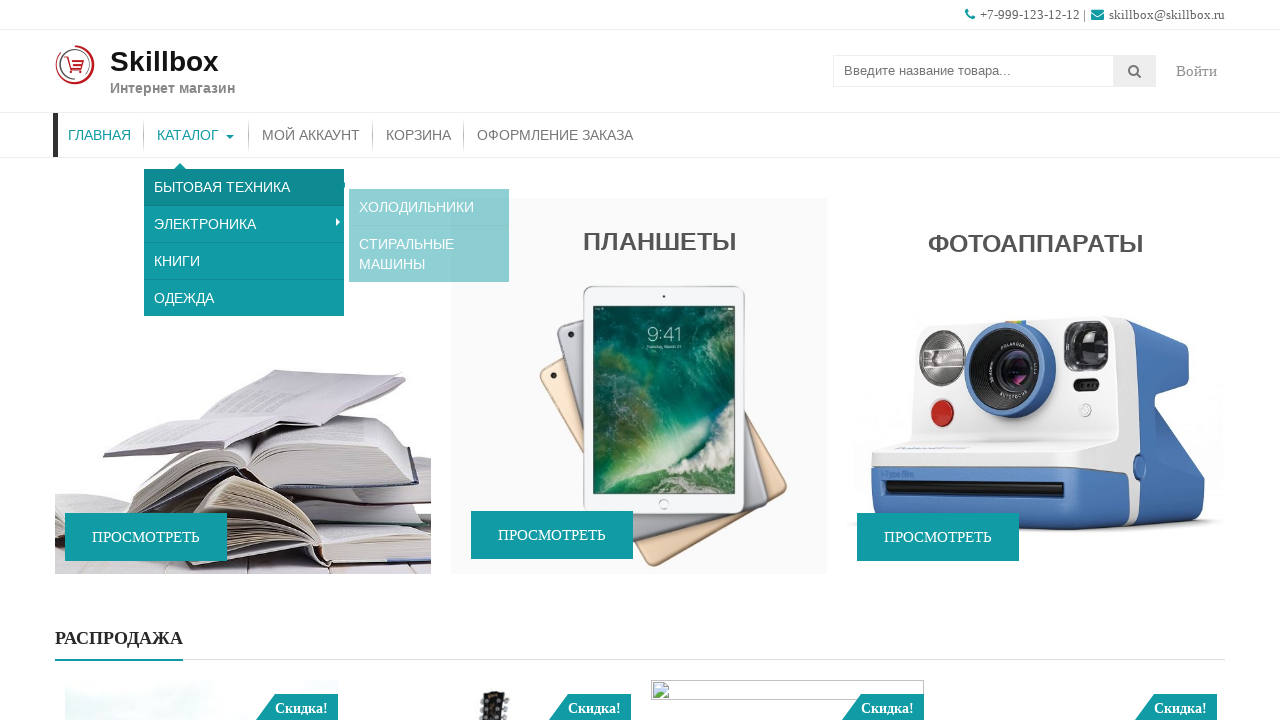

Hovered over REFRIGERATORS submenu item at (429, 187) on #menu-item-120
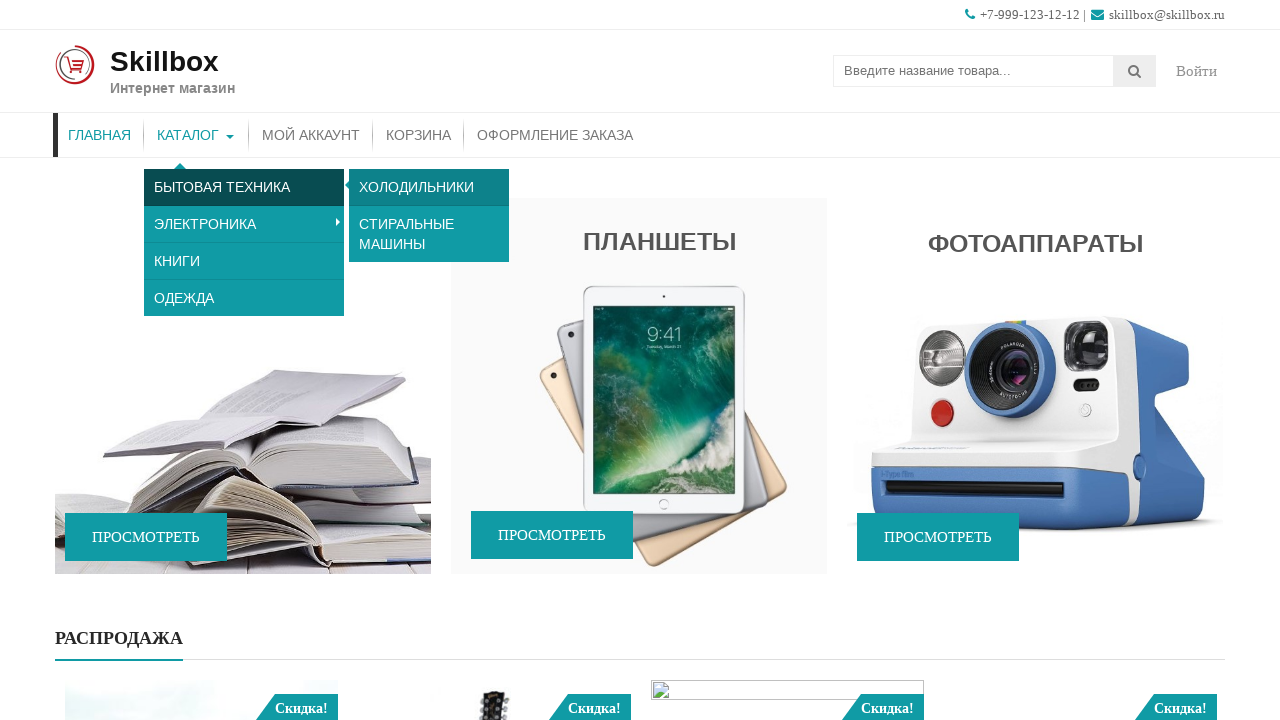

Clicked on REFRIGERATORS menu item at (429, 187) on #menu-item-120
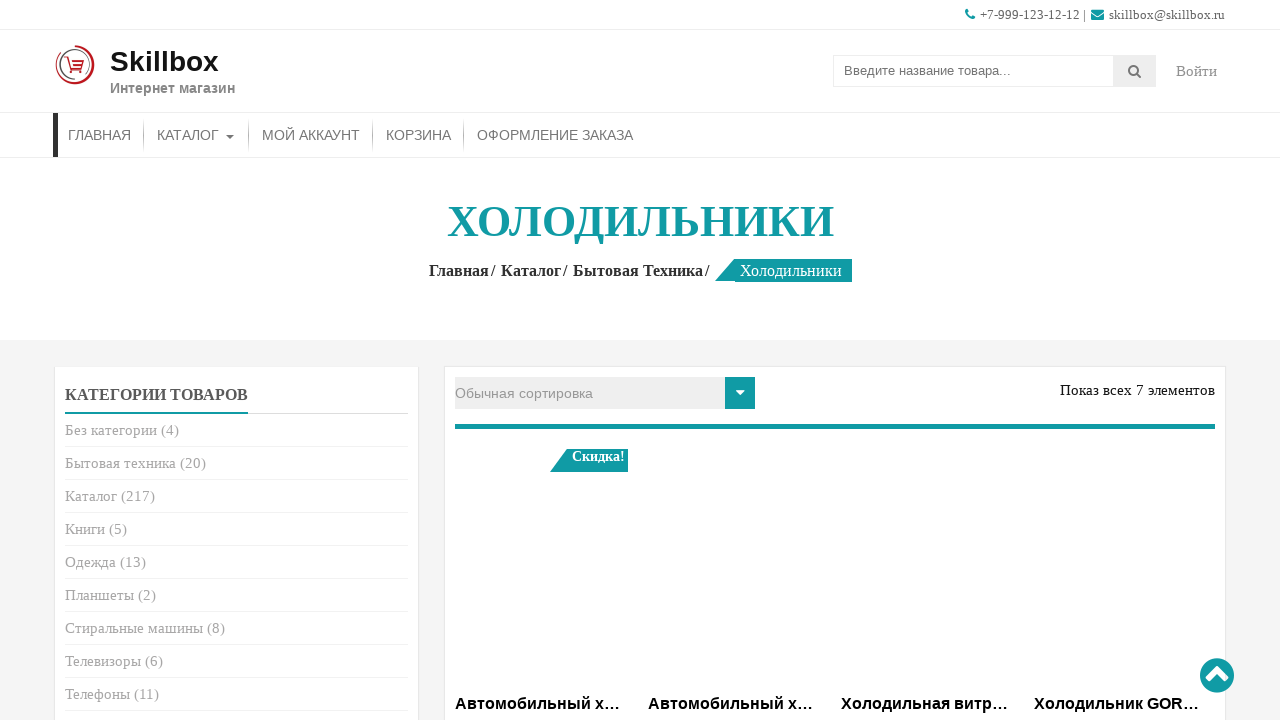

Verified that REFRIGERATORS page title is displayed
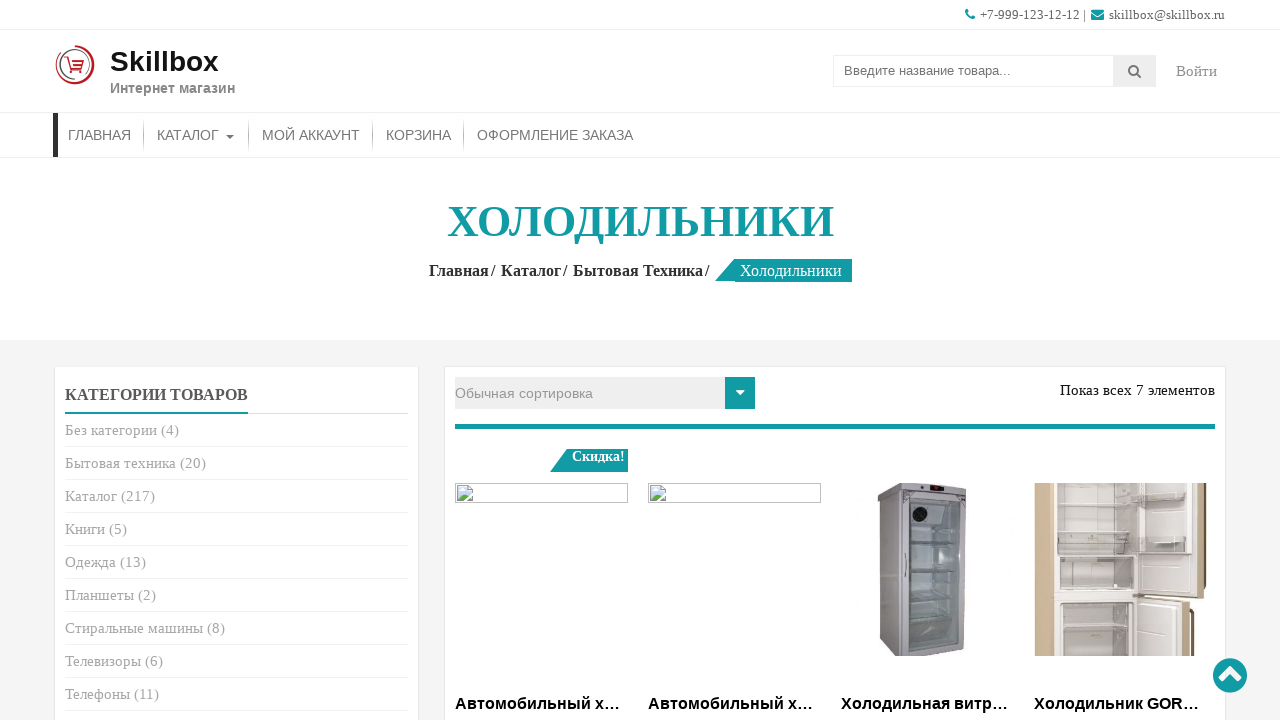

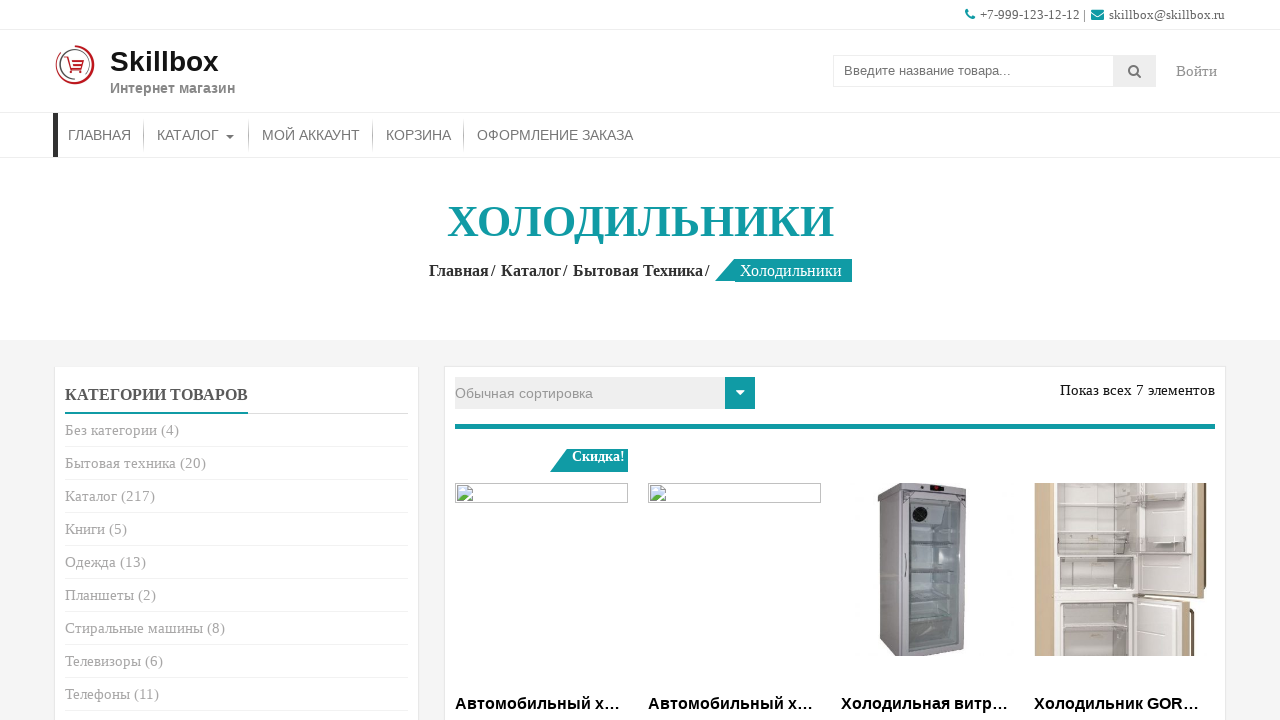